Tests that submitting an empty zip code field keeps the user on the same page with zip code field still visible

Starting URL: https://www.sharelane.com/cgi-bin/register.py

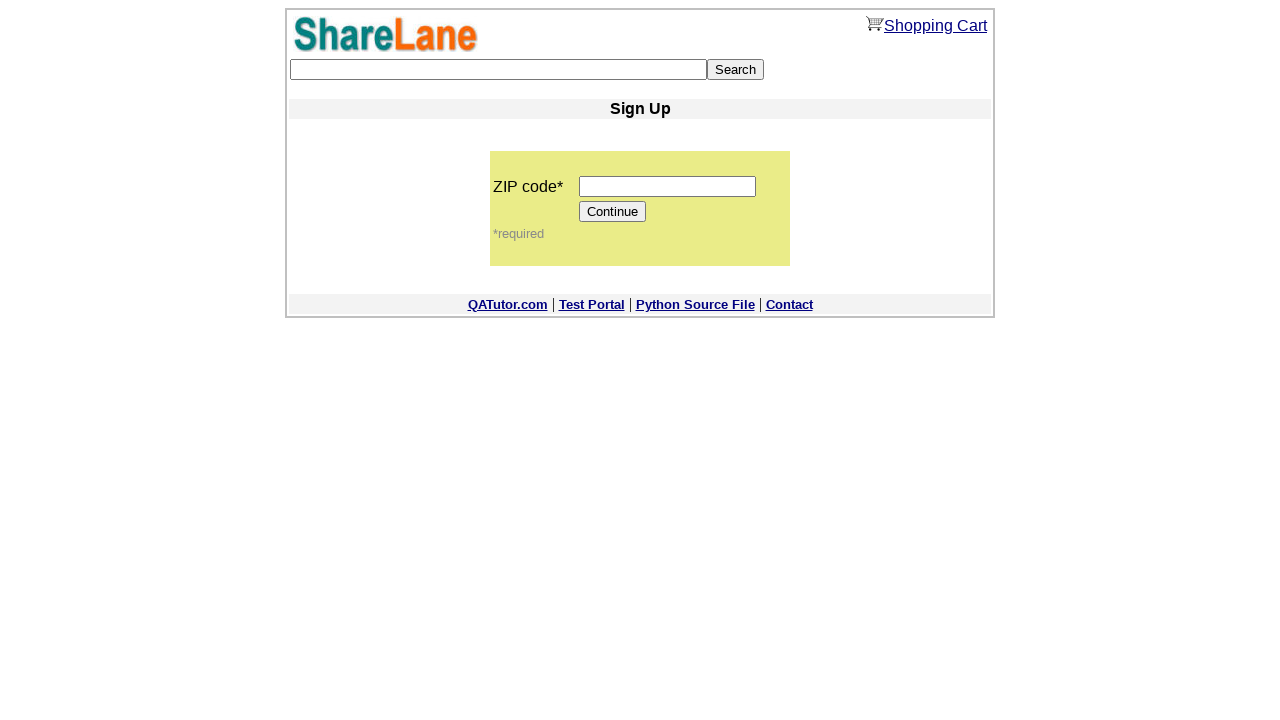

Cleared zip code field, leaving it empty on input[name='zip_code']
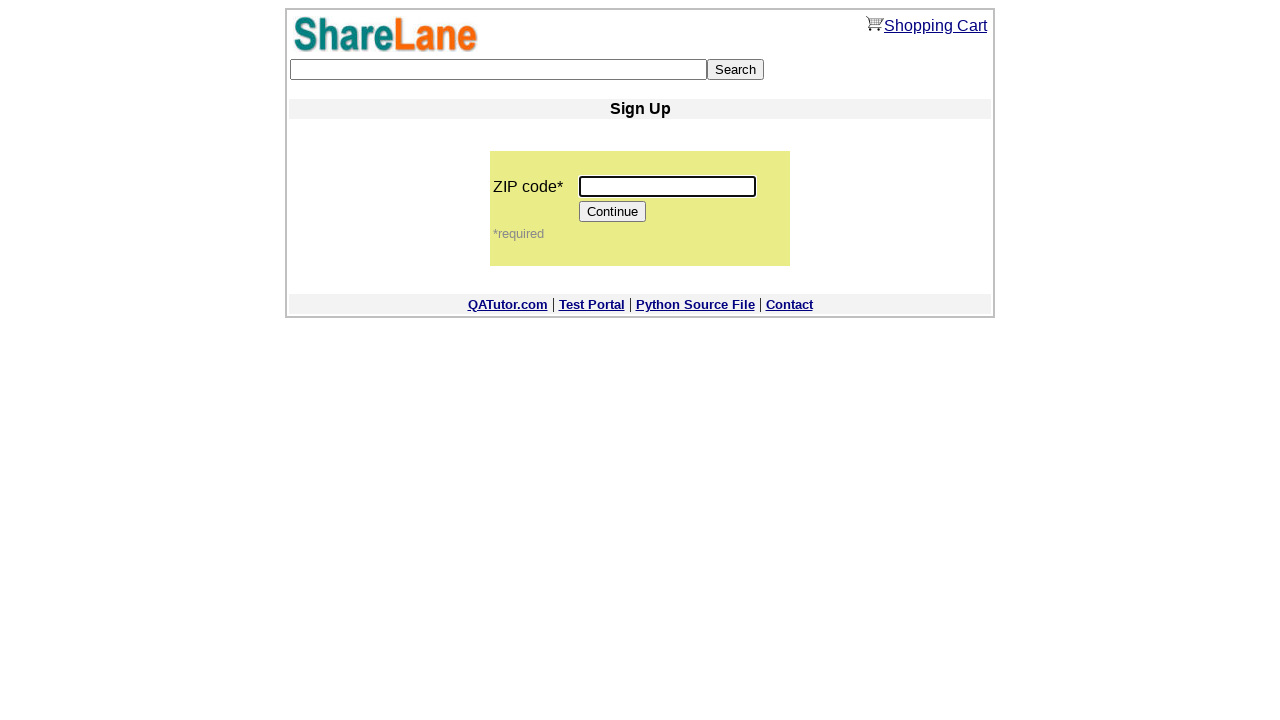

Clicked Continue button with empty zip code at (613, 212) on input[value='Continue']
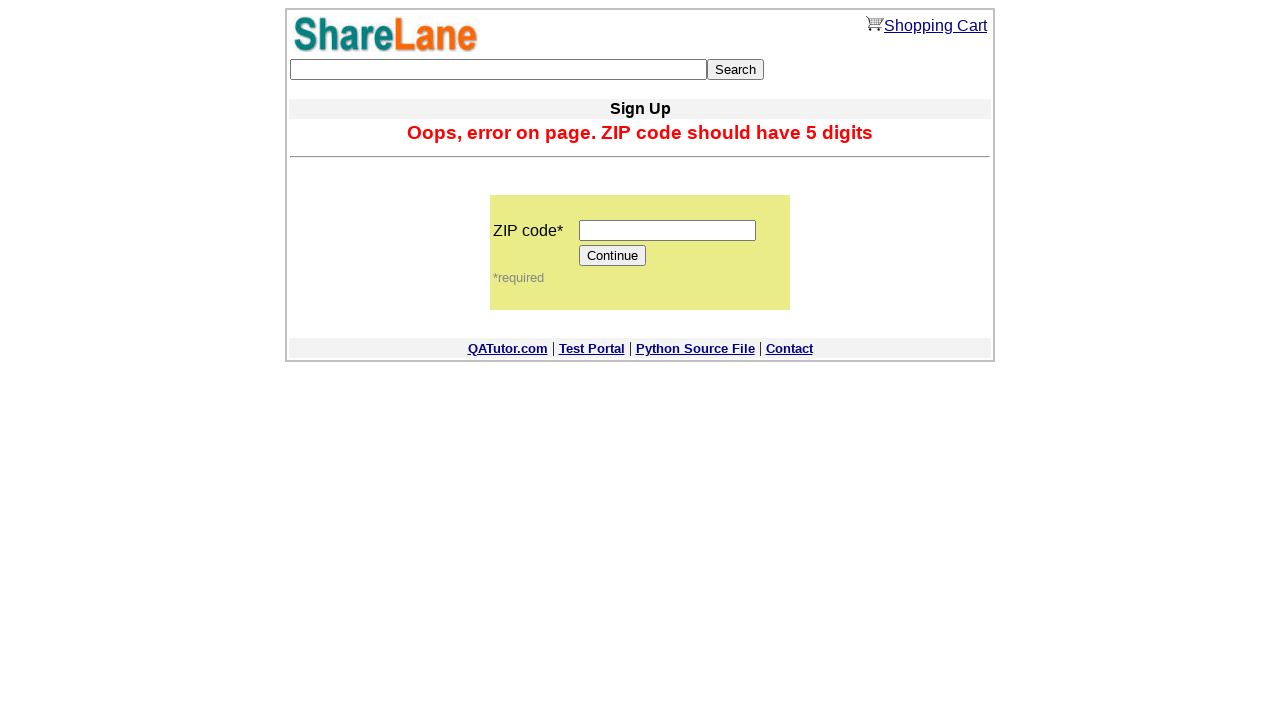

Verified zip code field is still visible on the page after validation failure
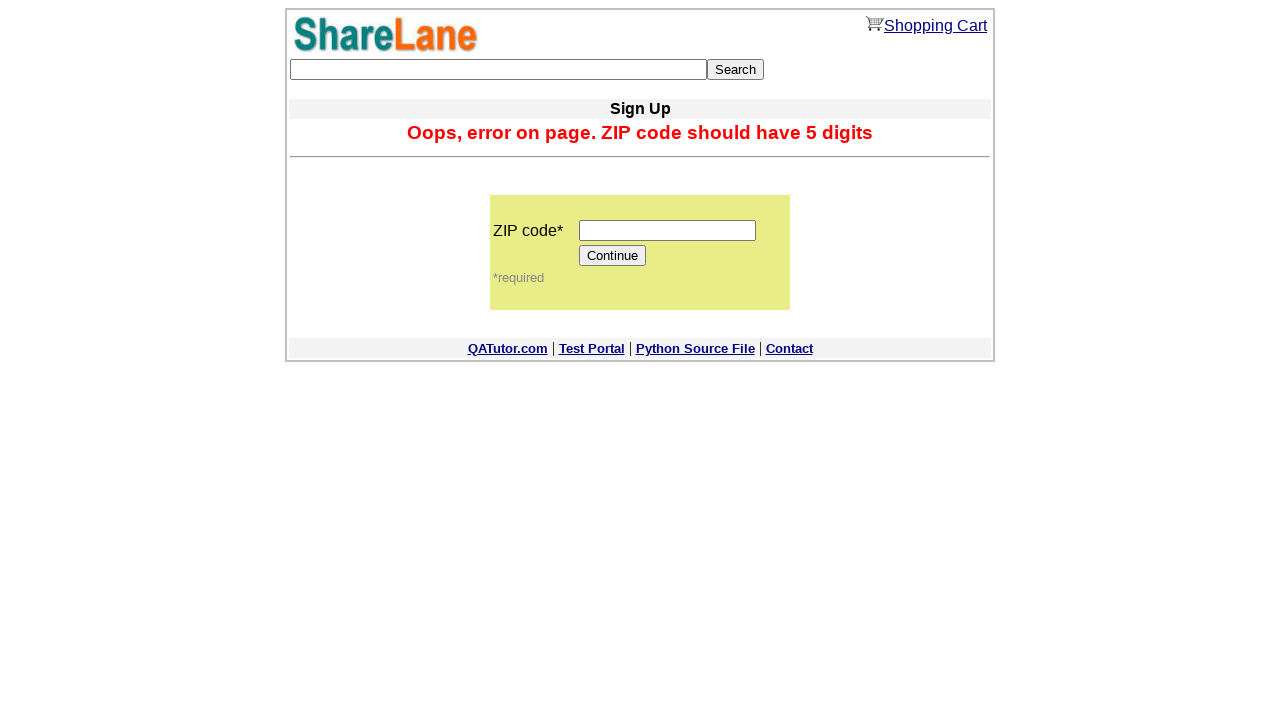

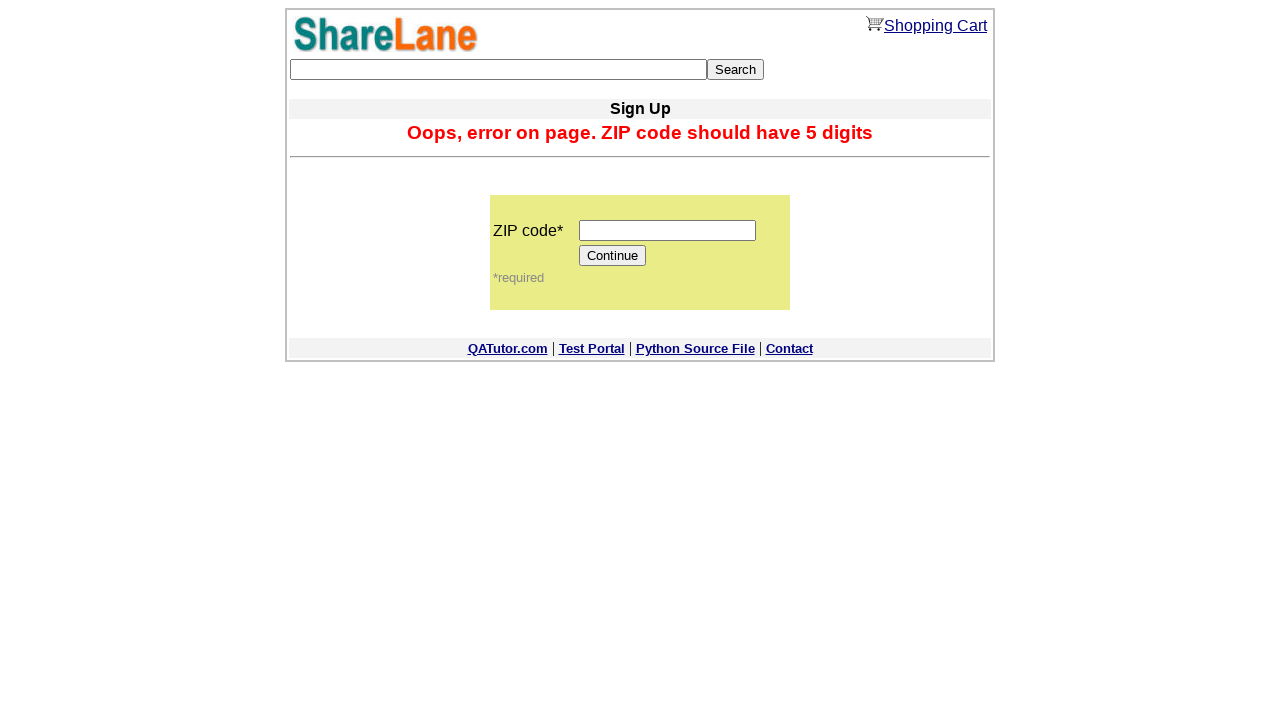